Navigates to a demo table page and interacts with employee data table to verify manager-employee relationships are displayed correctly

Starting URL: http://automationbykrishna.com

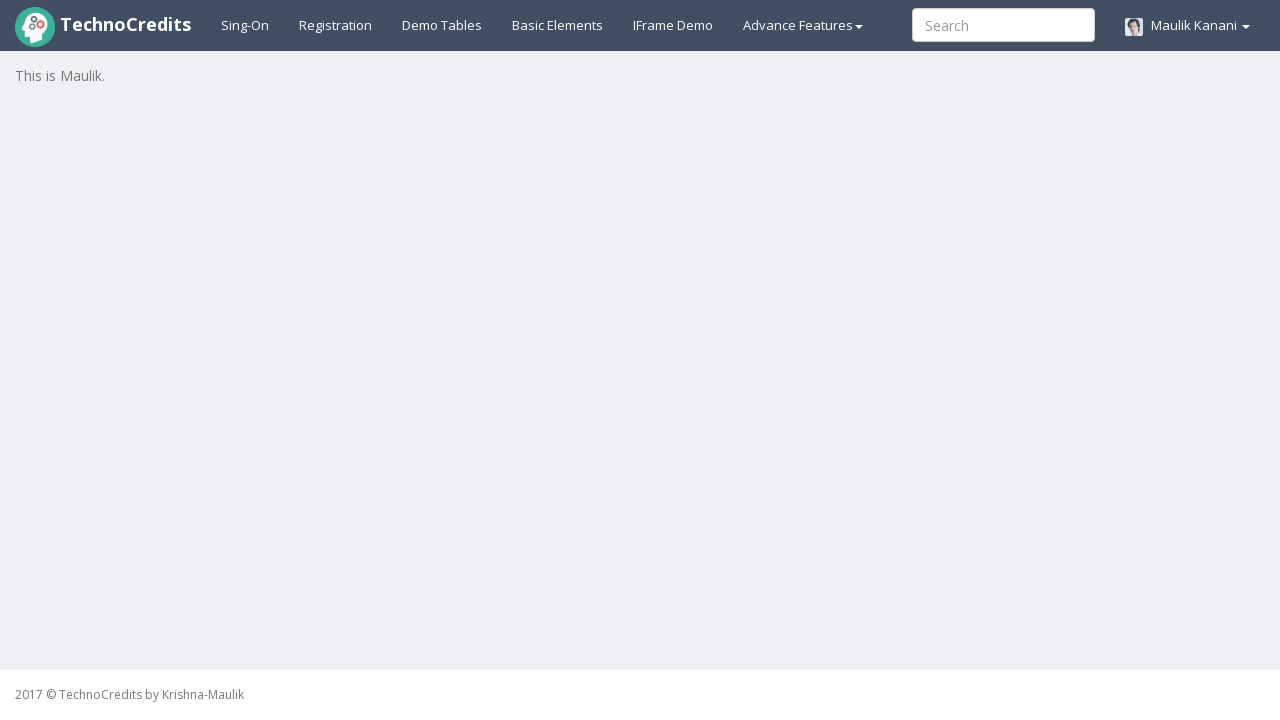

Clicked Demo link to navigate to table page at (442, 25) on xpath=//a[@id='demotable']
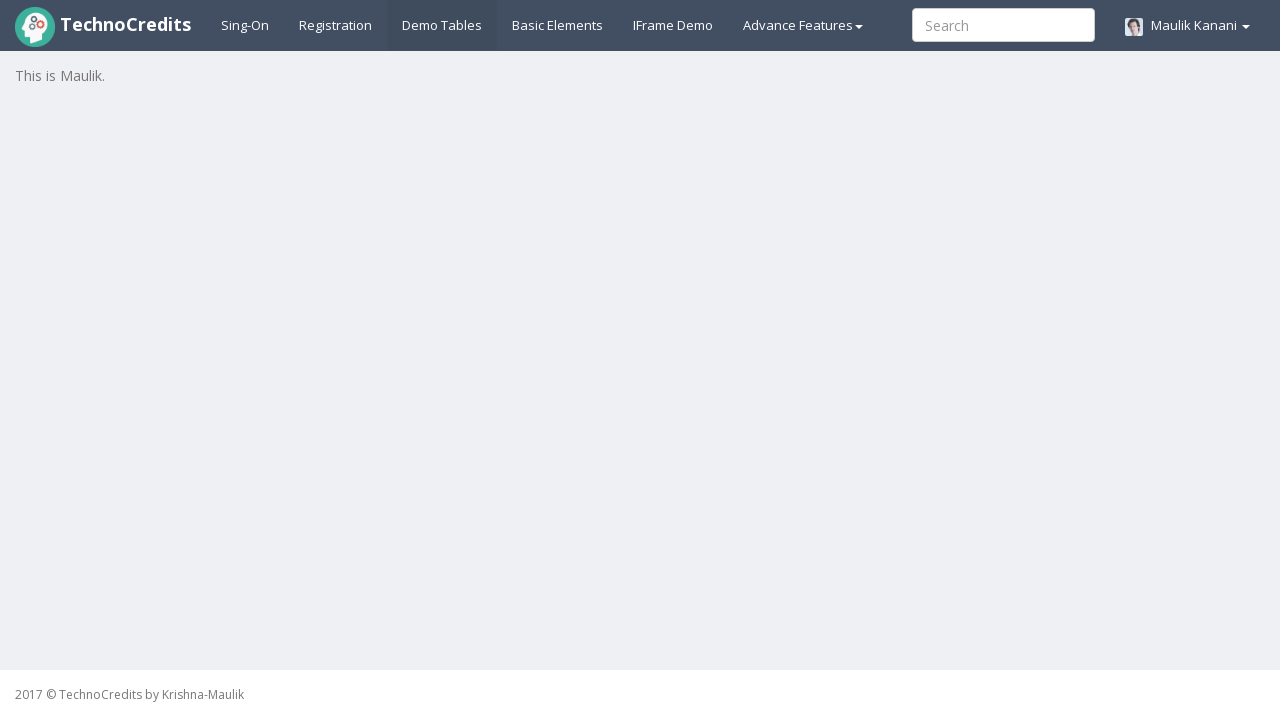

Employee table loaded and is visible
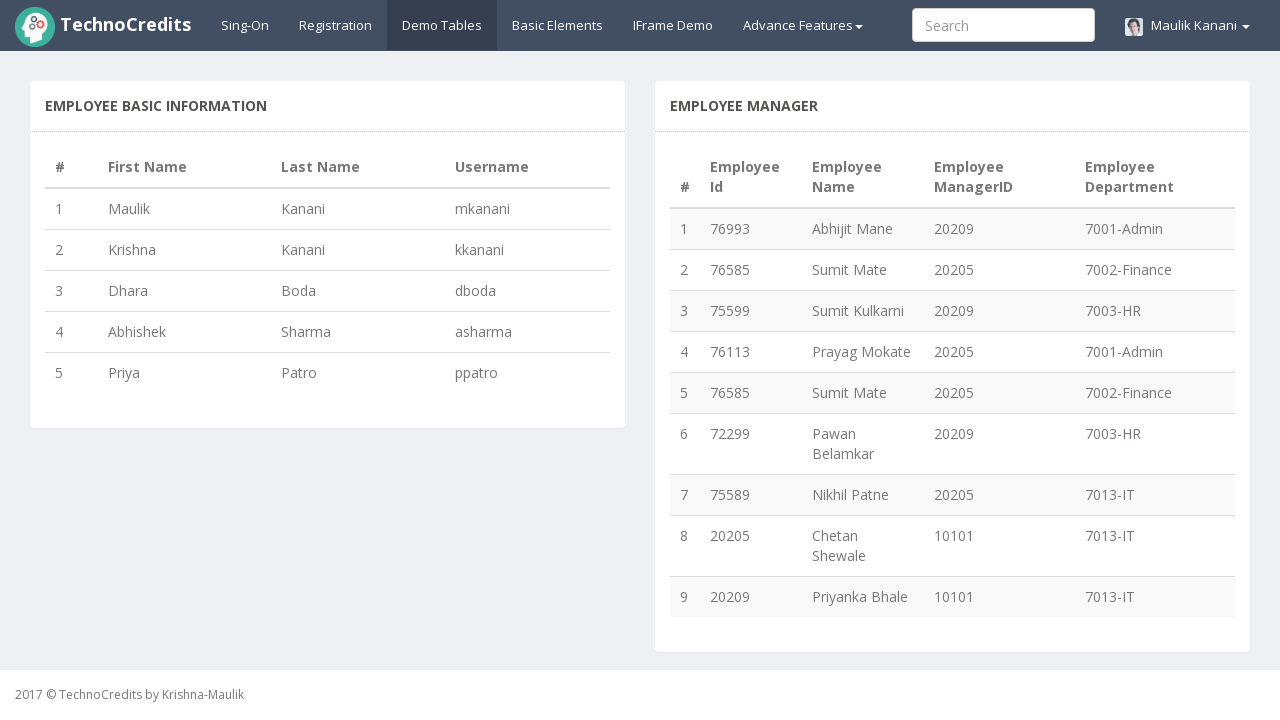

Retrieved all table rows - total rows: 9
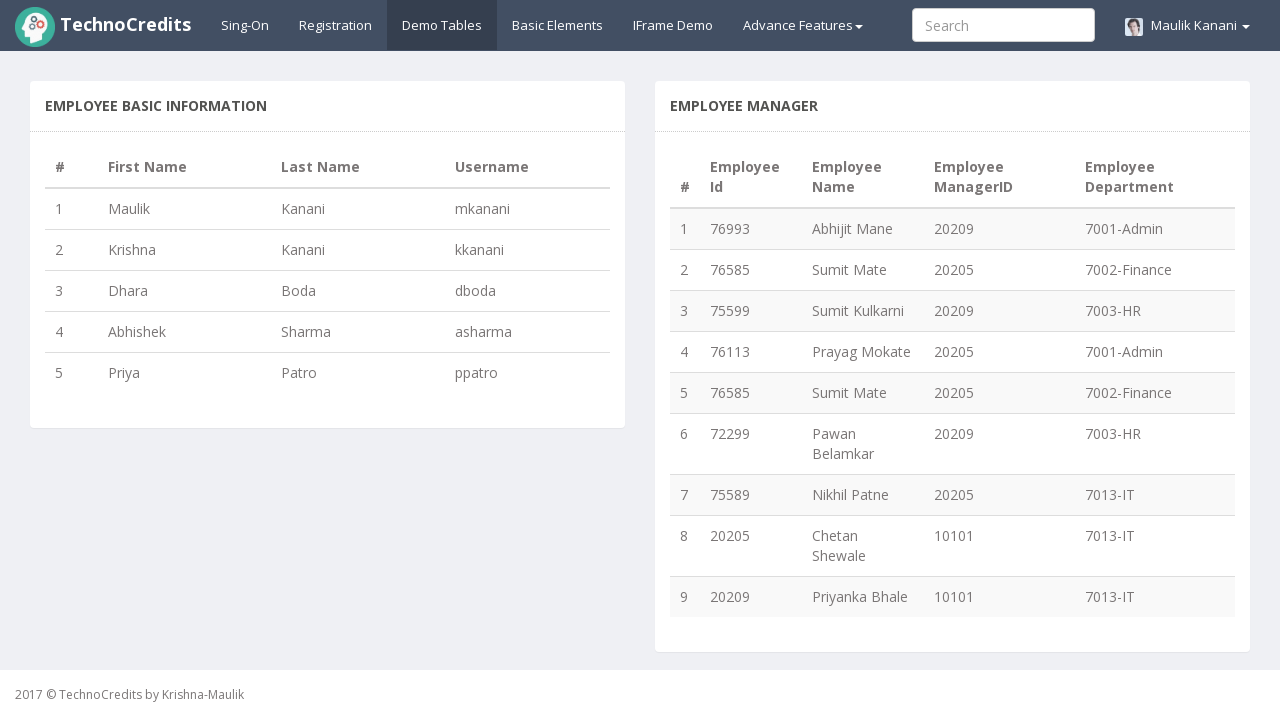

Row 1: Manager ID cell is visible
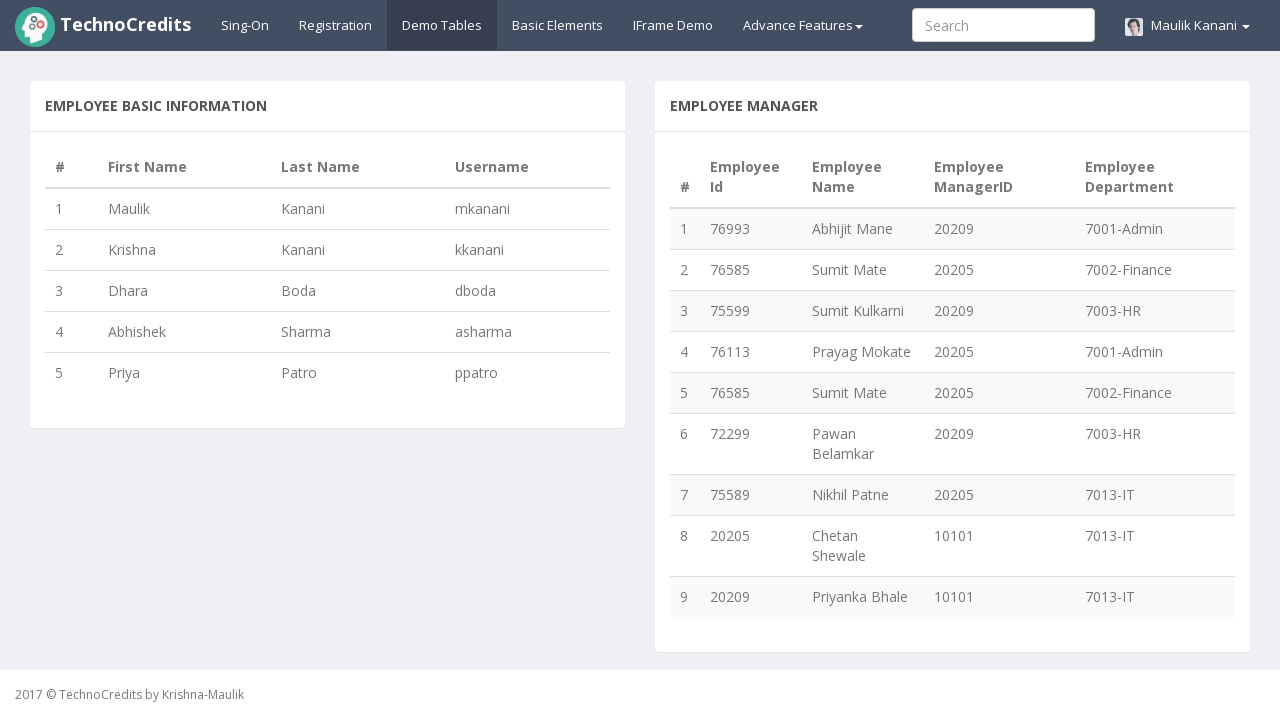

Row 1: Employee name cell is visible
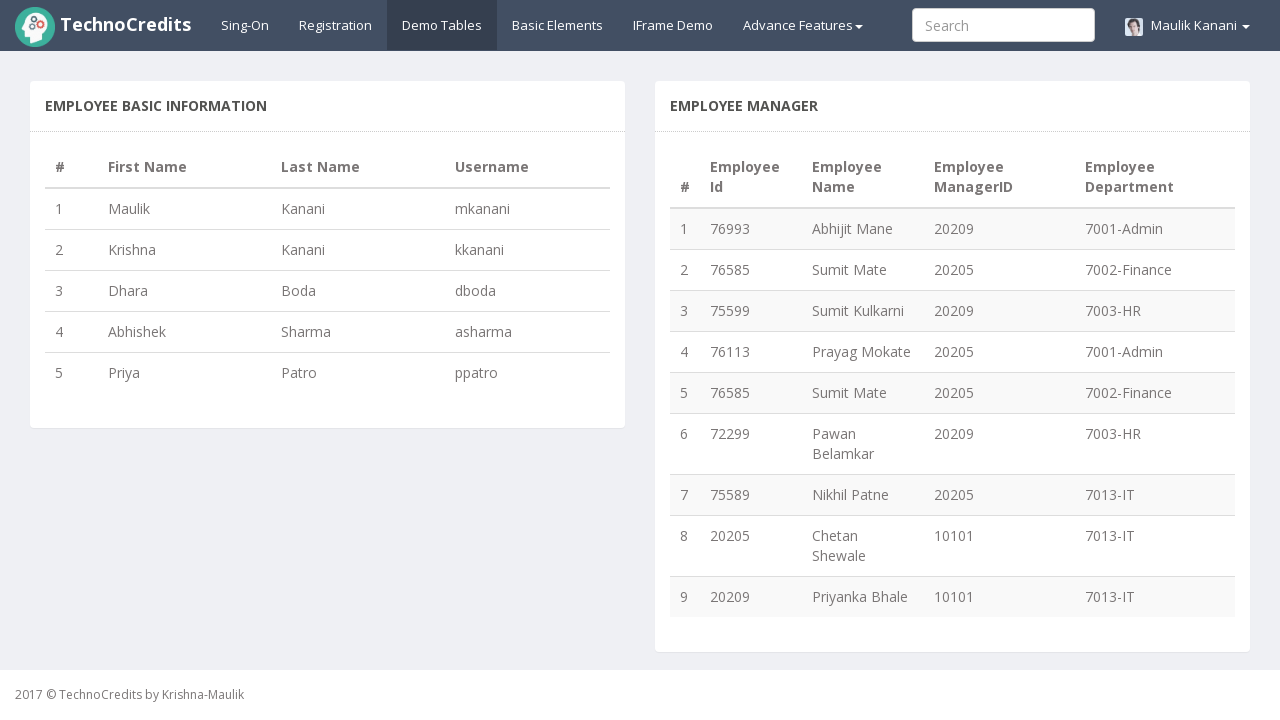

Row 2: Manager ID cell is visible
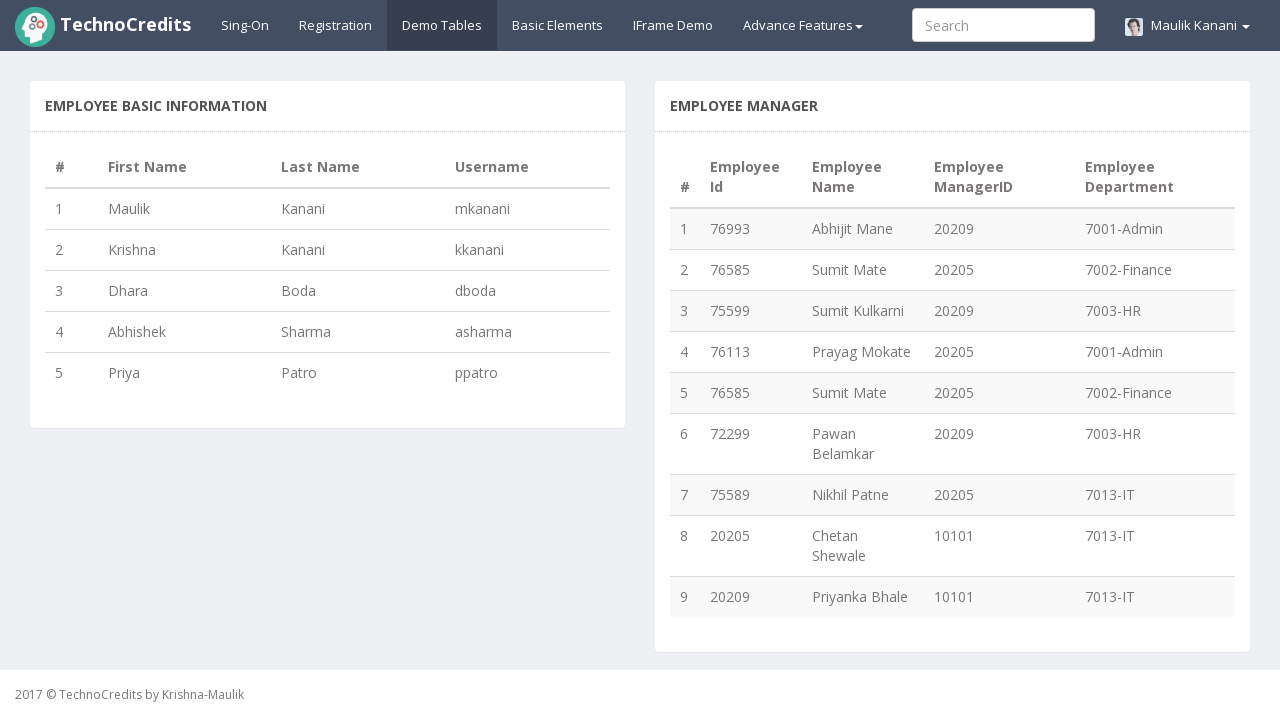

Row 2: Employee name cell is visible
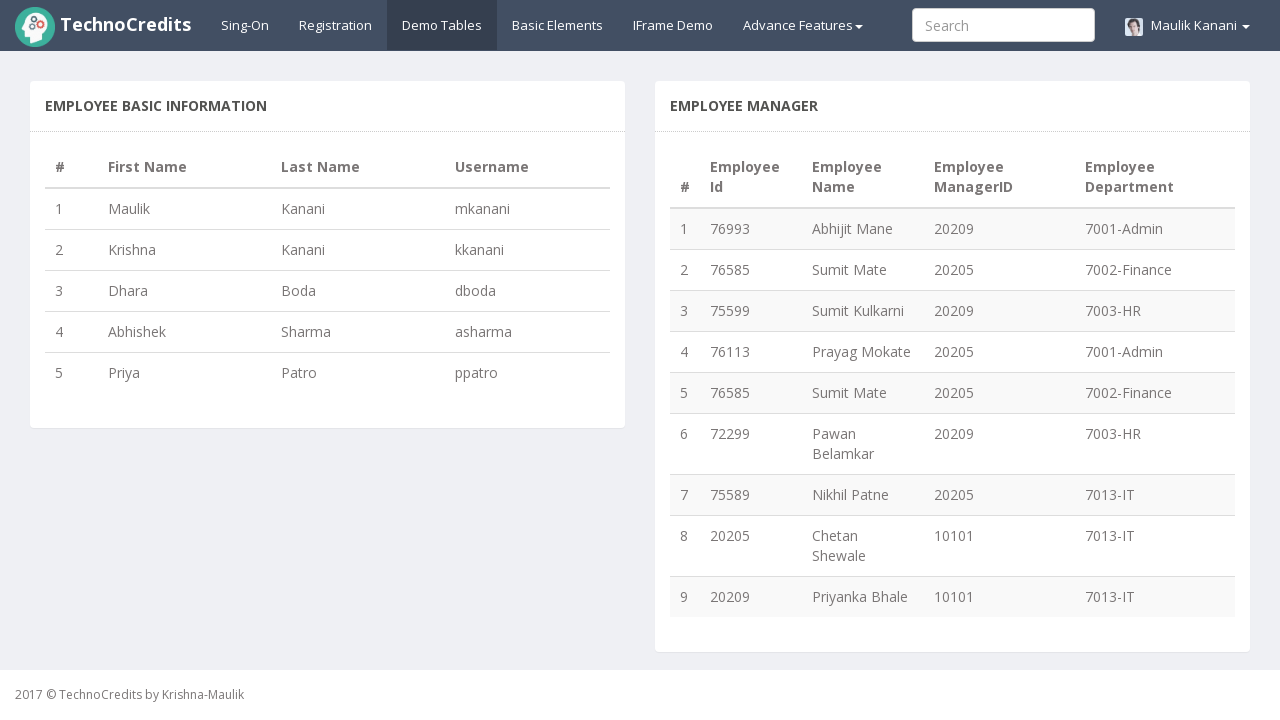

Row 3: Manager ID cell is visible
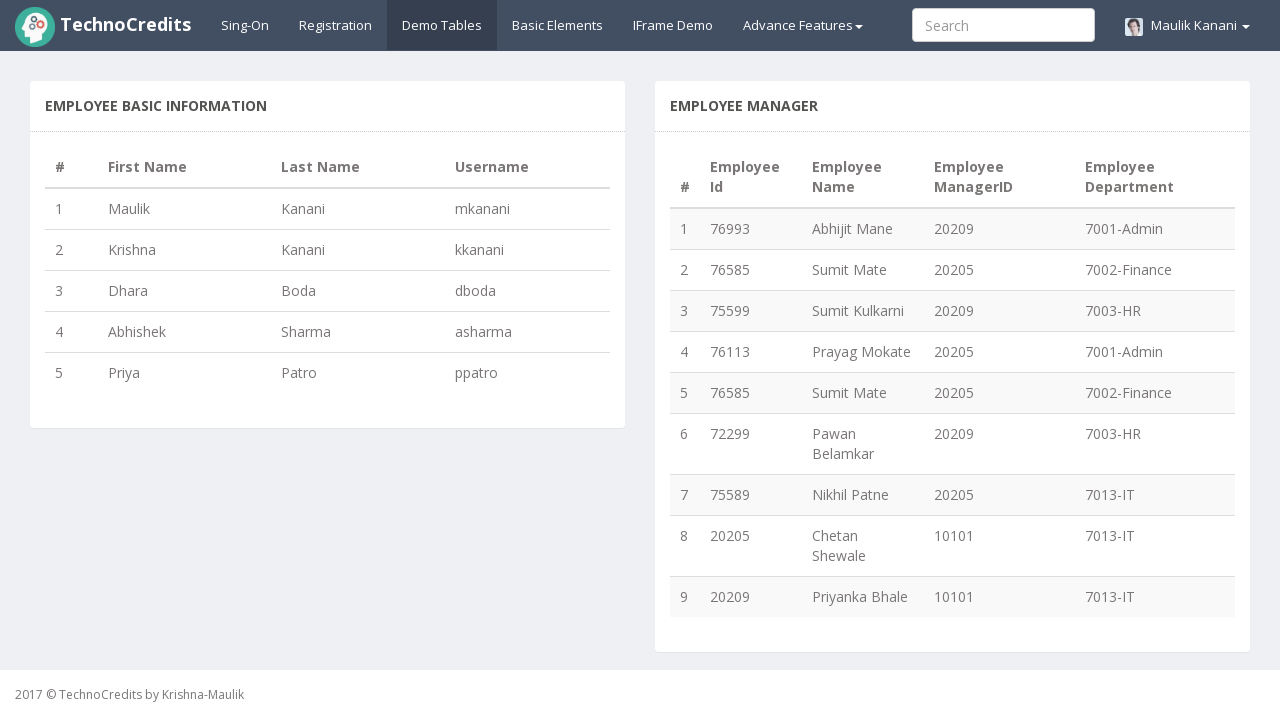

Row 3: Employee name cell is visible
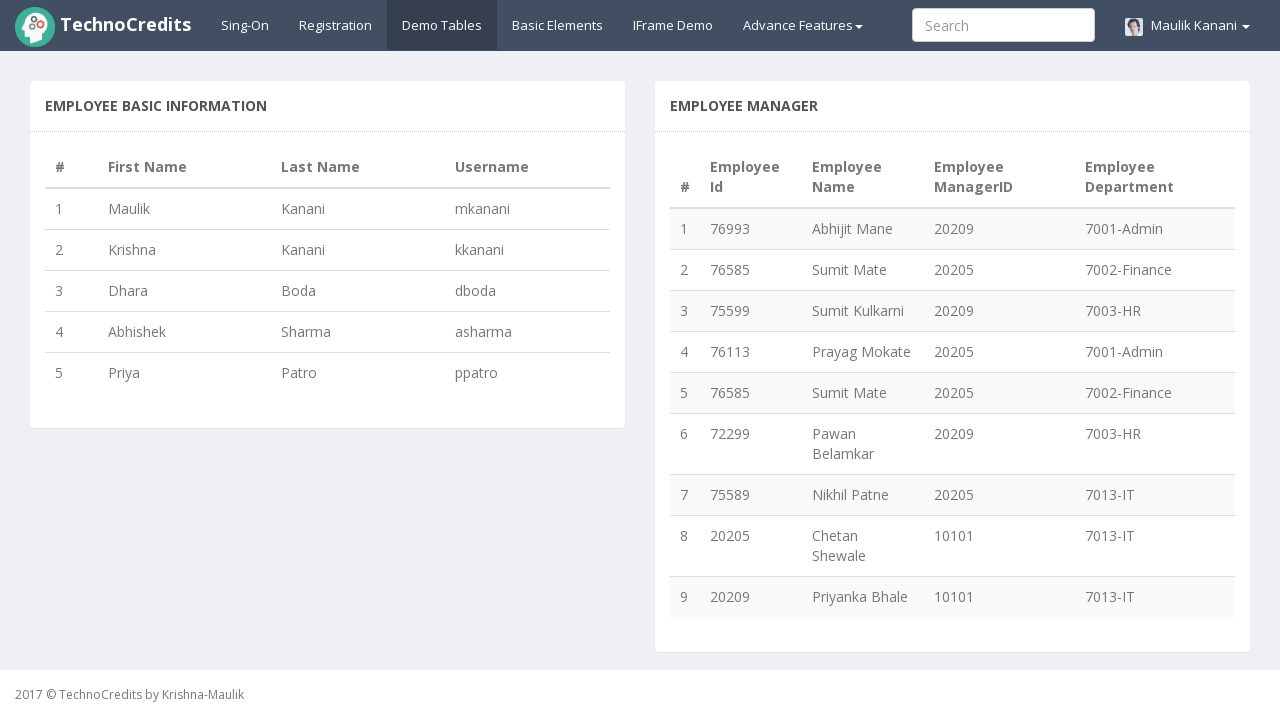

Row 4: Manager ID cell is visible
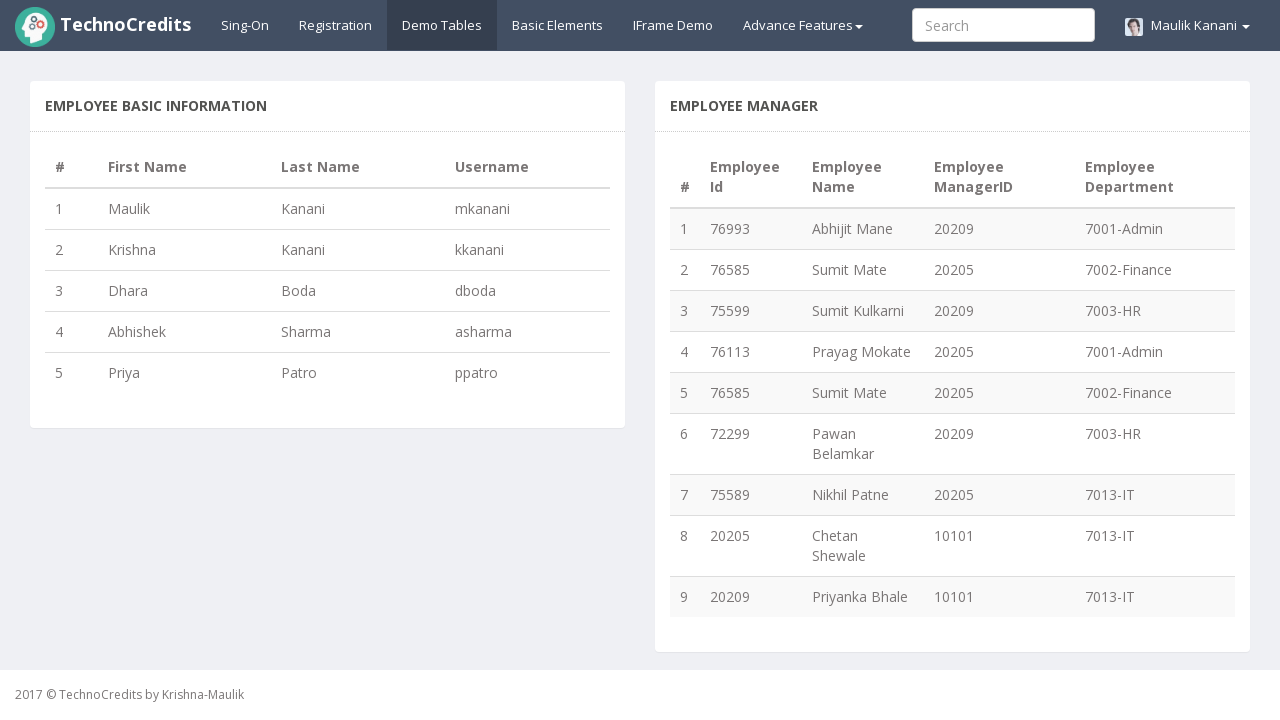

Row 4: Employee name cell is visible
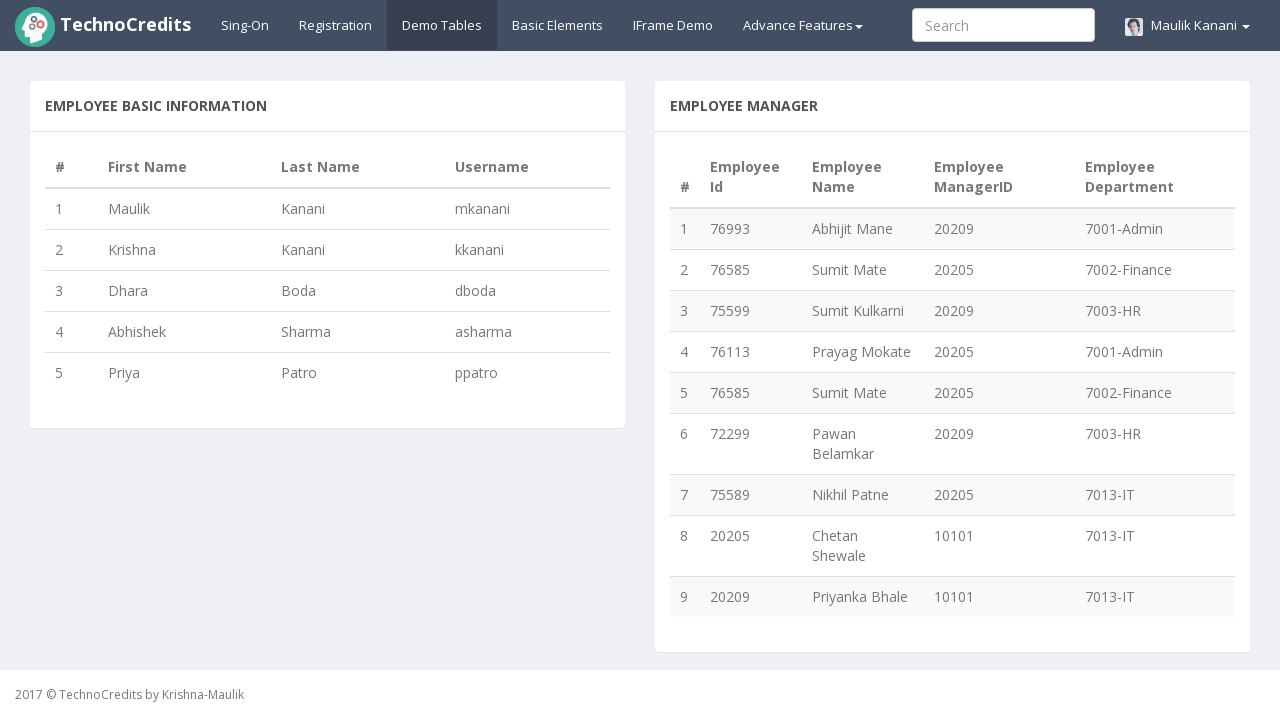

Row 5: Manager ID cell is visible
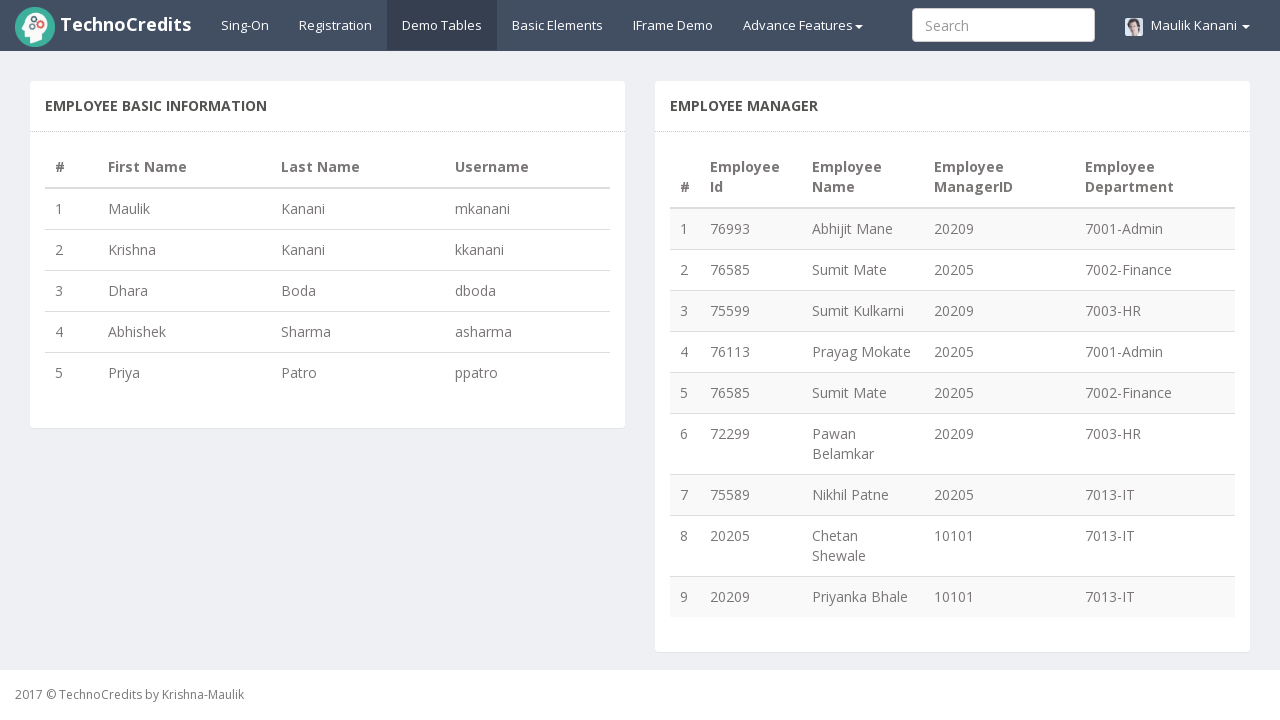

Row 5: Employee name cell is visible
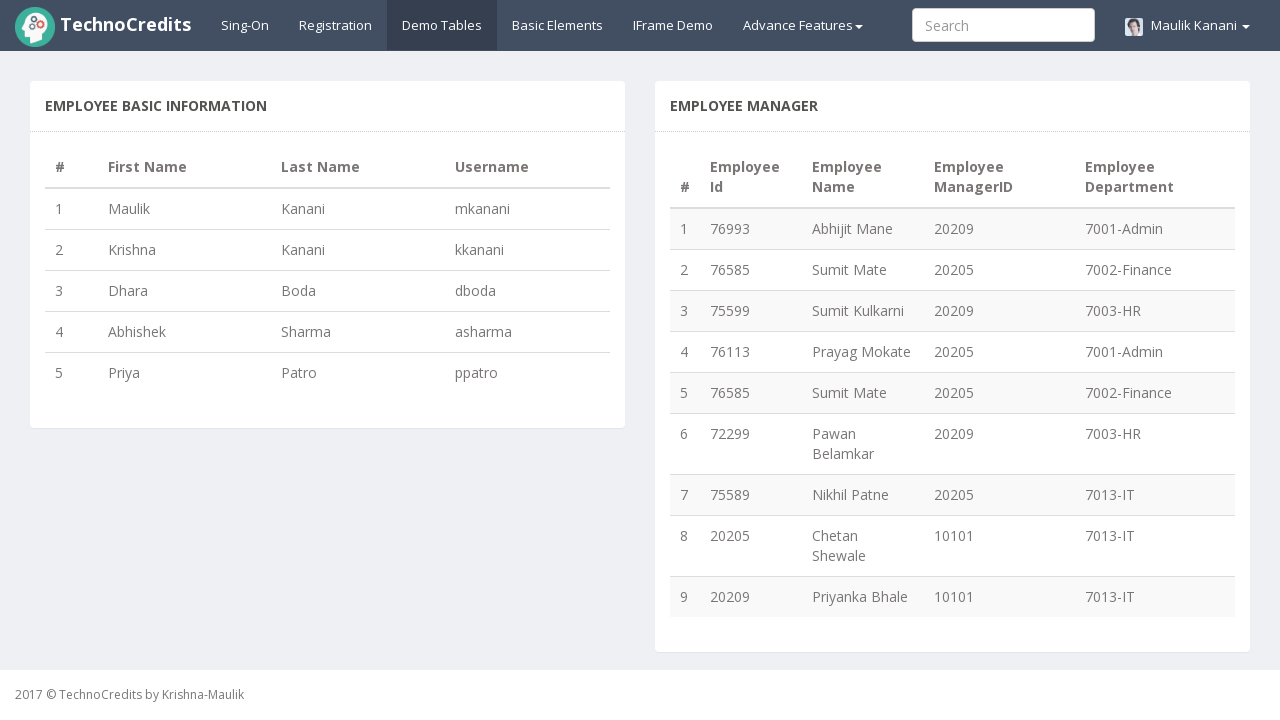

Row 6: Manager ID cell is visible
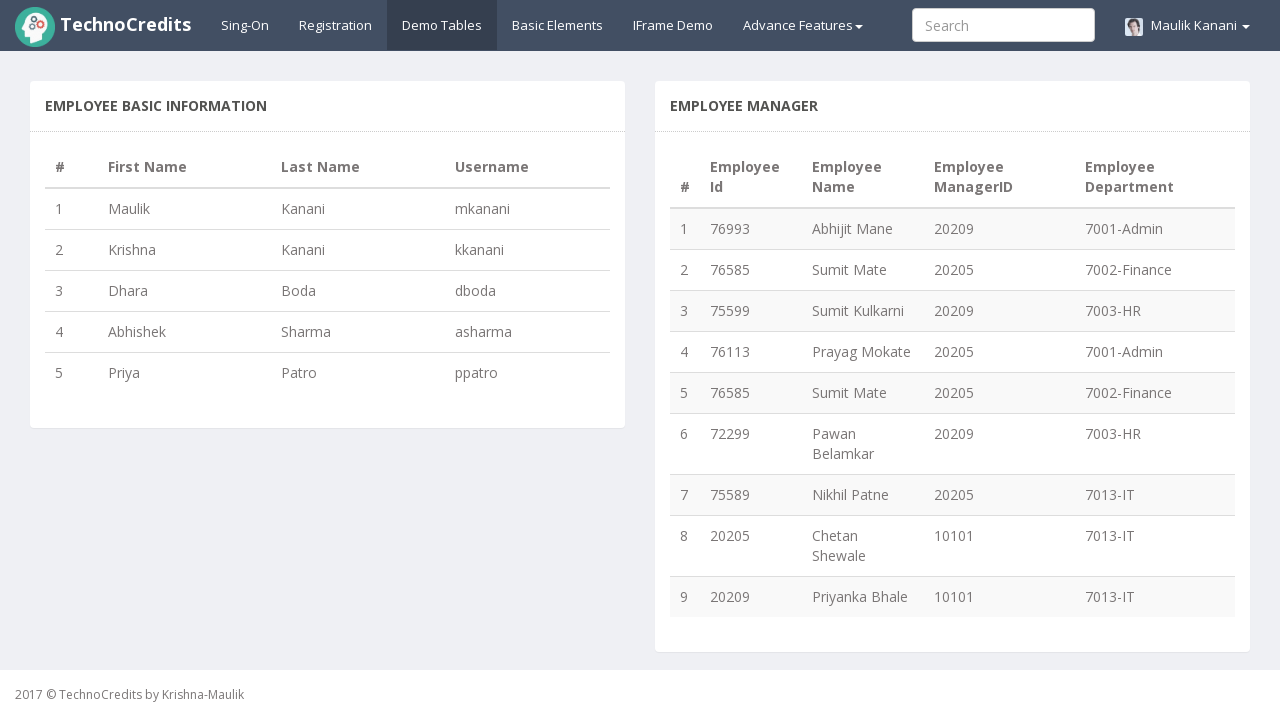

Row 6: Employee name cell is visible
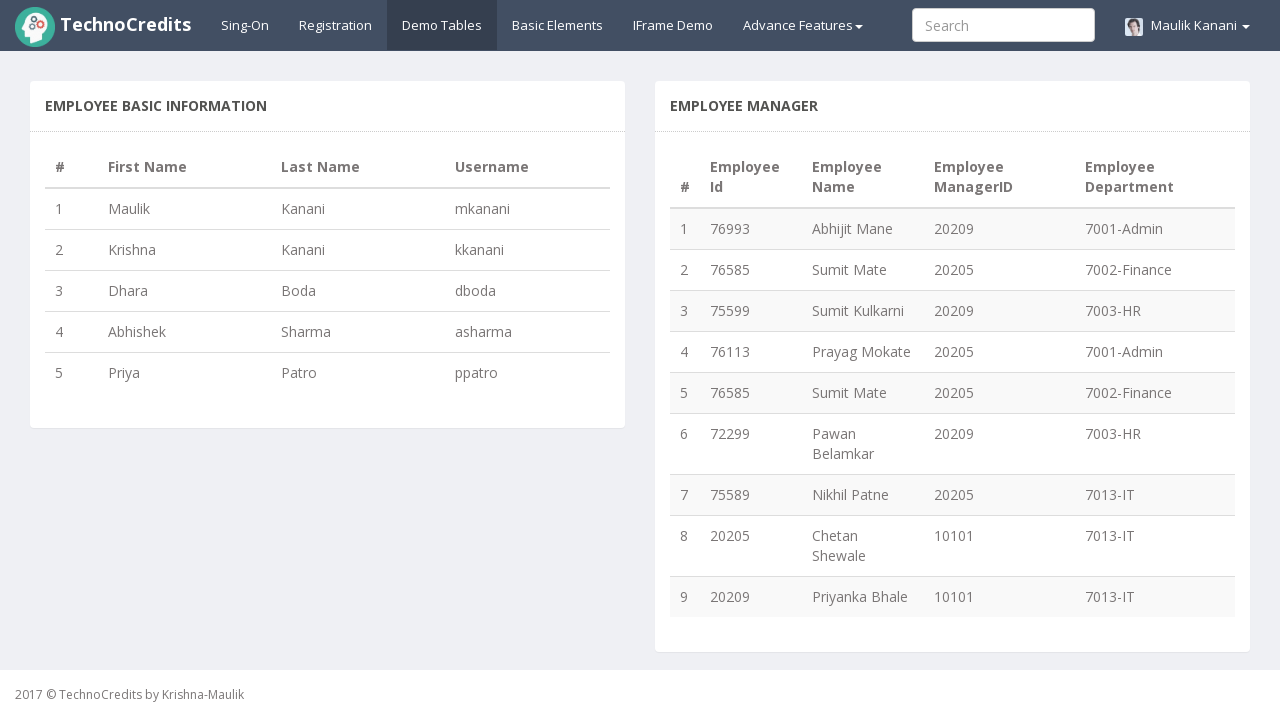

Row 7: Manager ID cell is visible
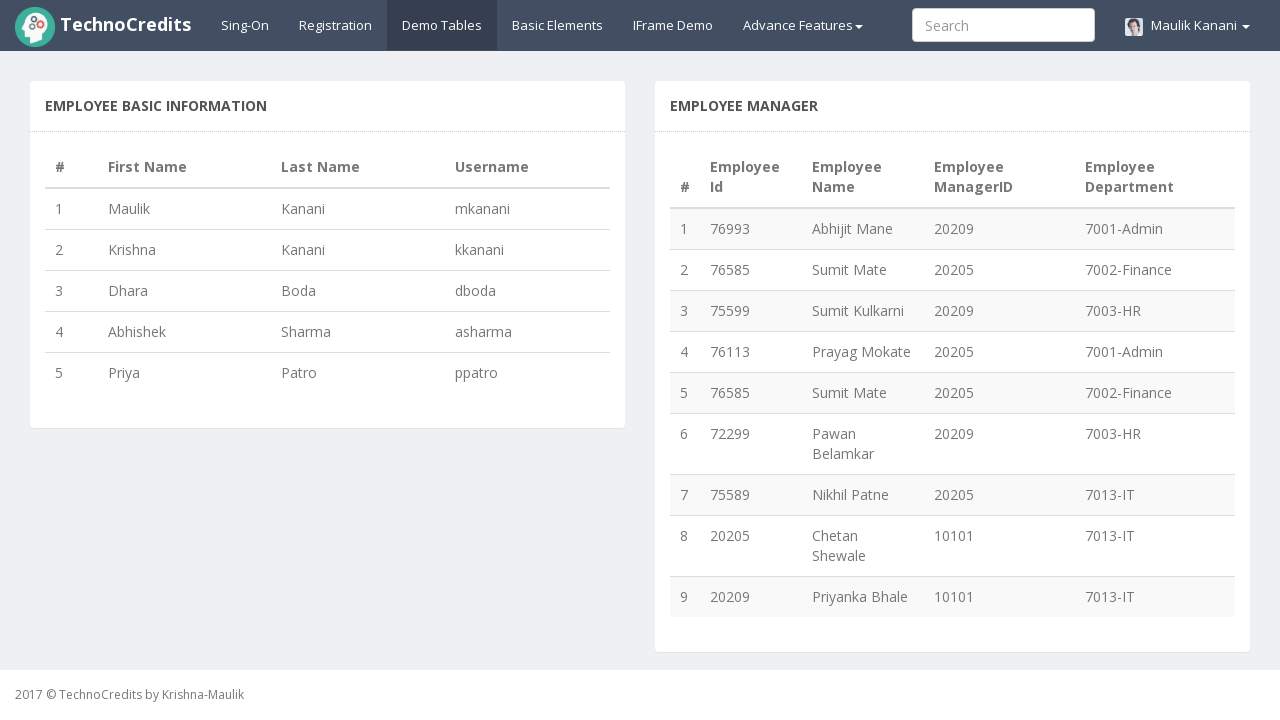

Row 7: Employee name cell is visible
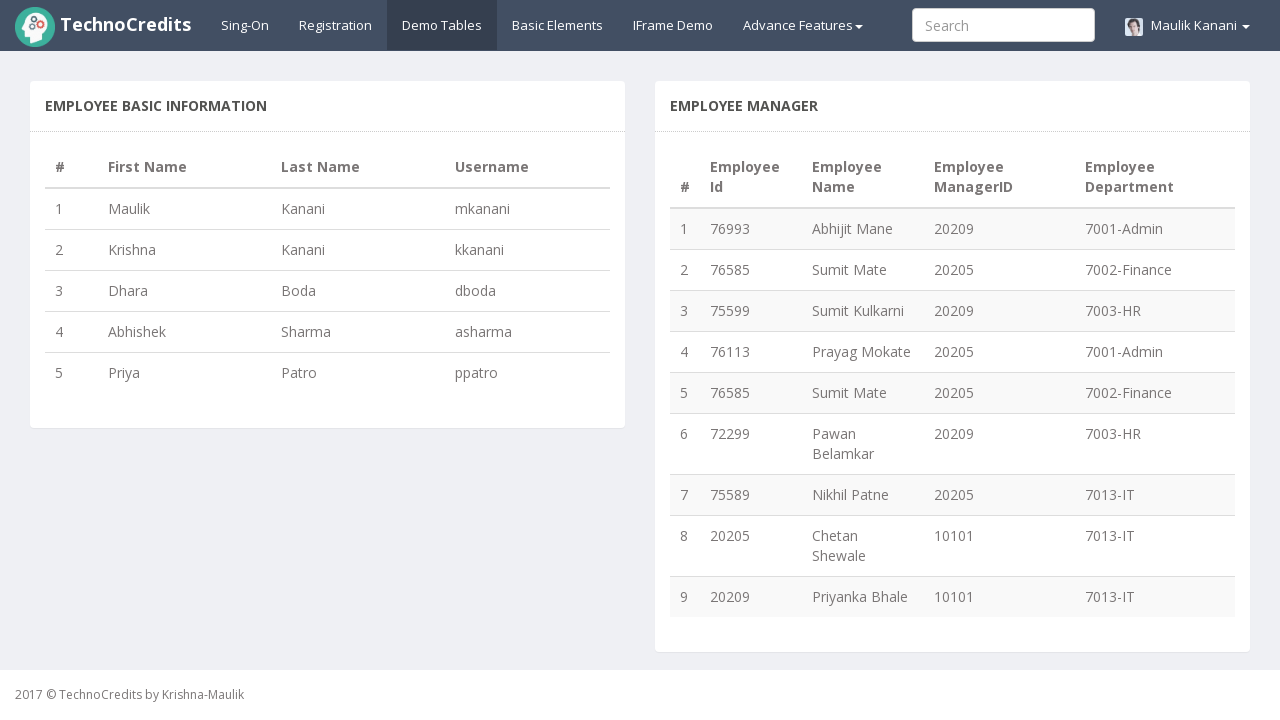

Row 8: Manager ID cell is visible
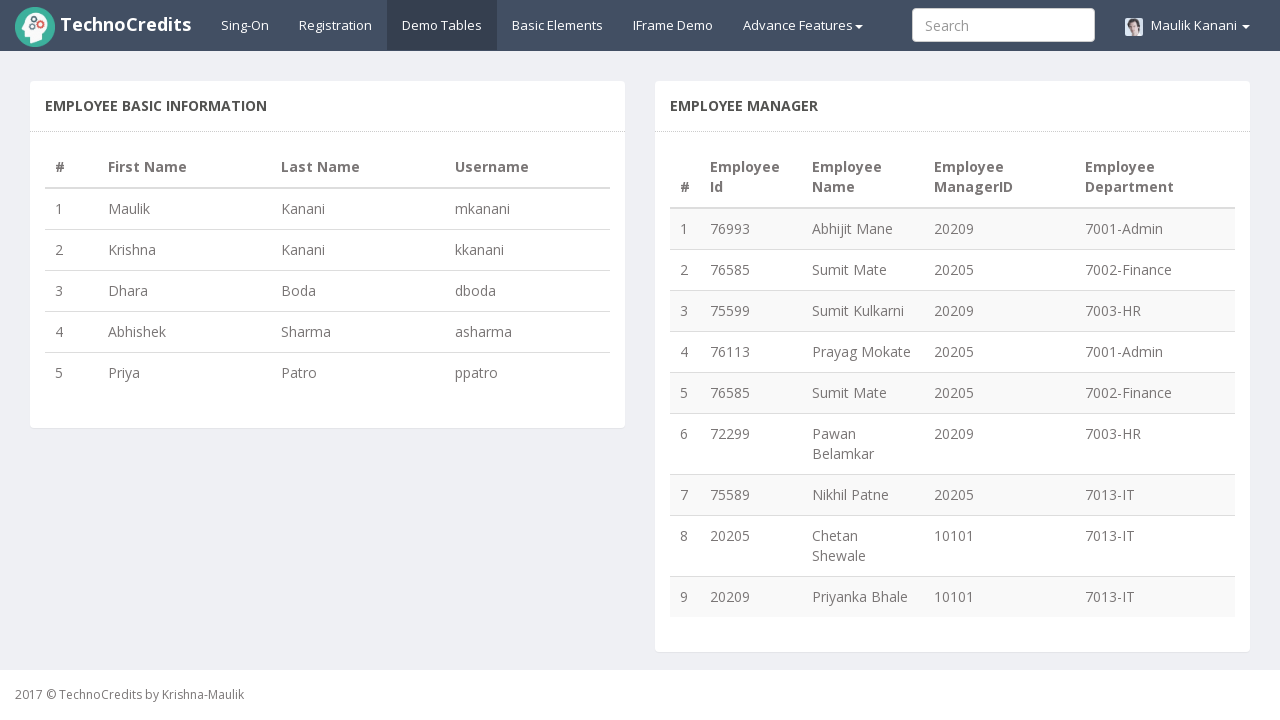

Row 8: Employee name cell is visible
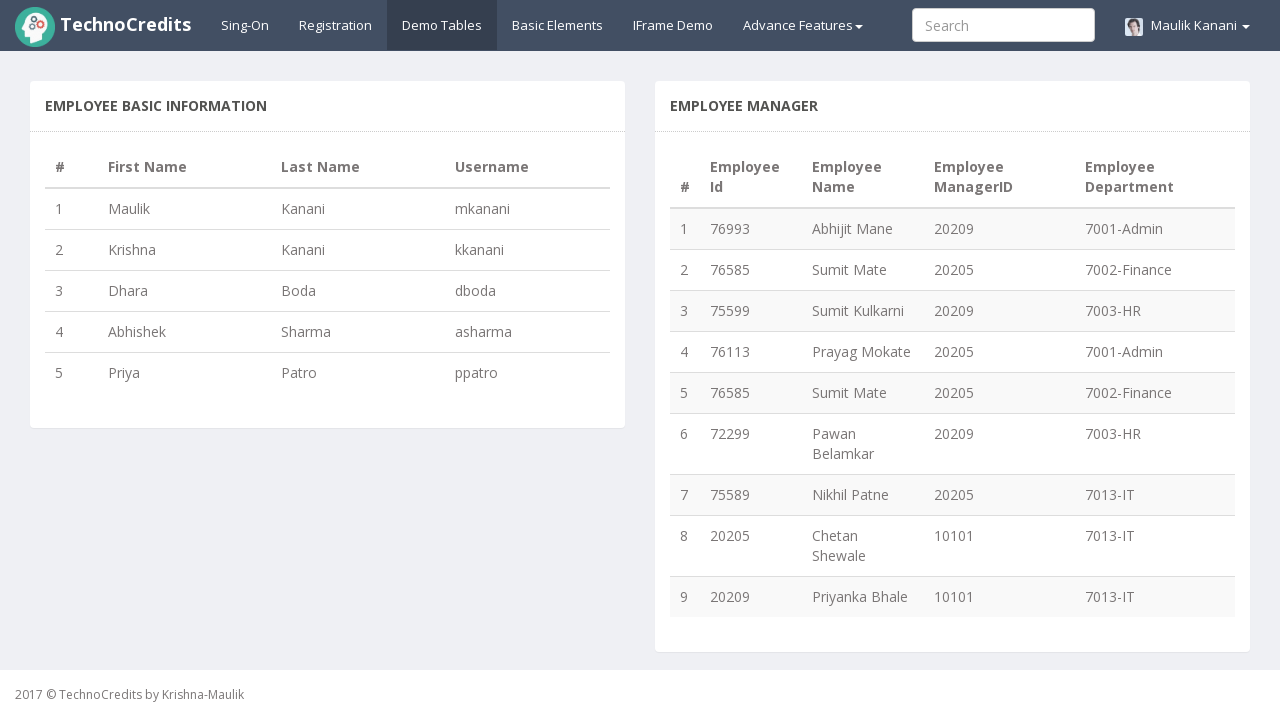

Row 9: Manager ID cell is visible
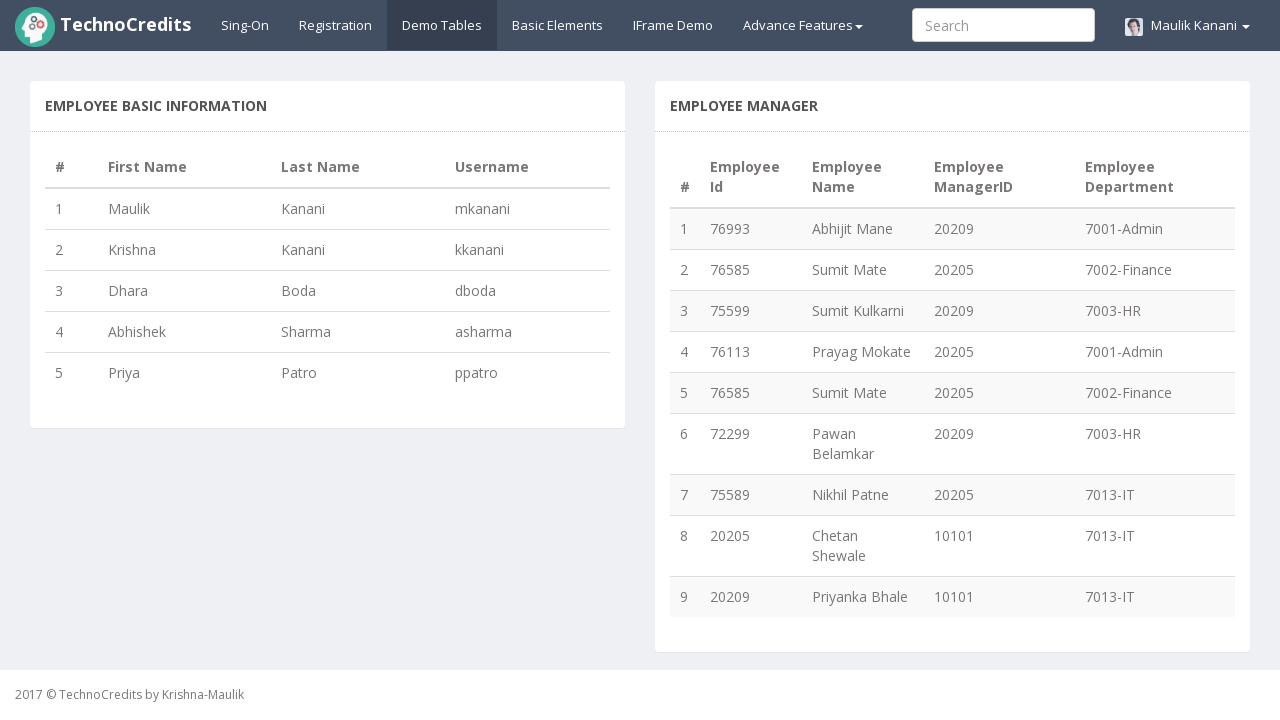

Row 9: Employee name cell is visible
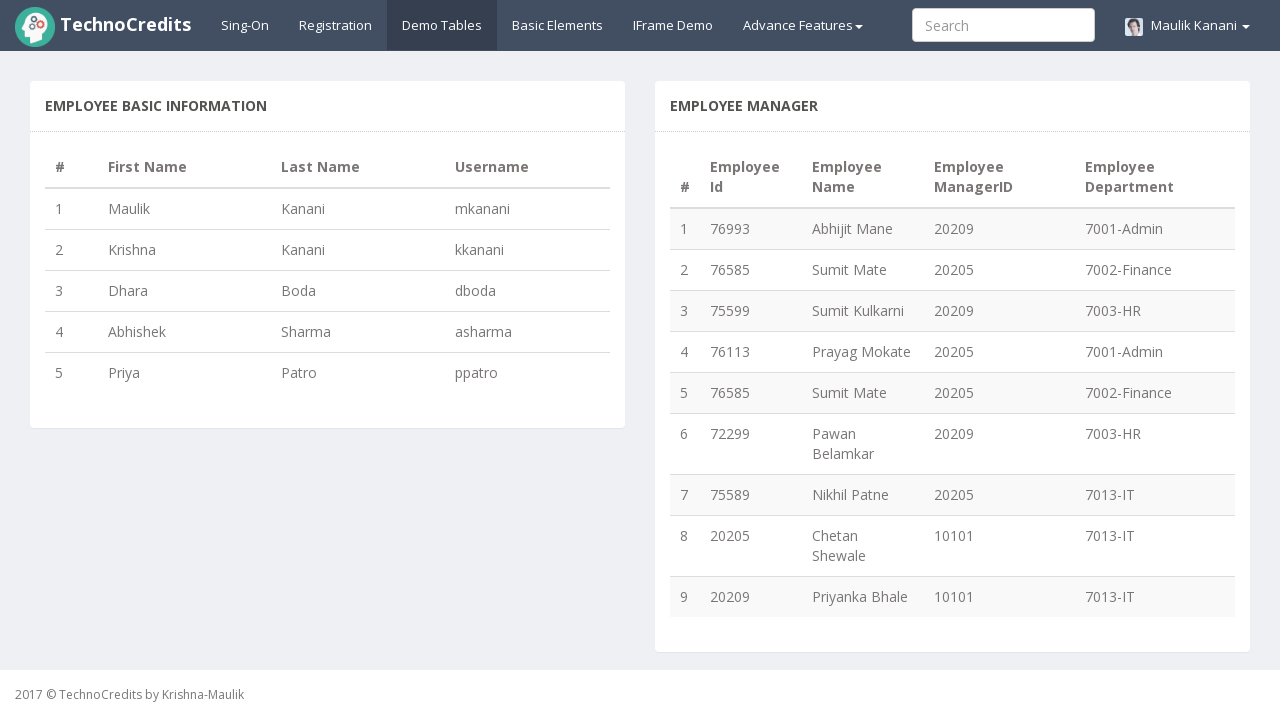

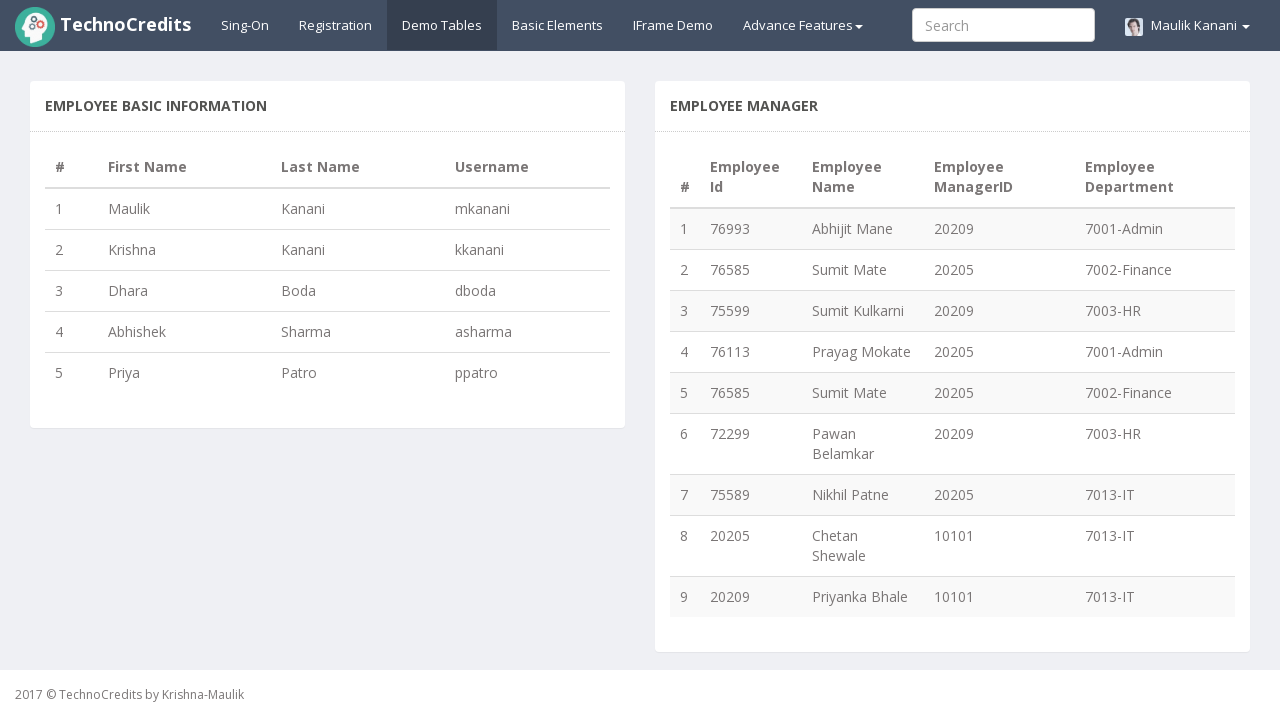